Navigates to OrangeHRM page, clicks on the OrangeHRM Inc link which opens a new window, and demonstrates handling multiple browser windows.

Starting URL: https://opensource-demo.orangehrmlive.com/web/index.php/auth/login

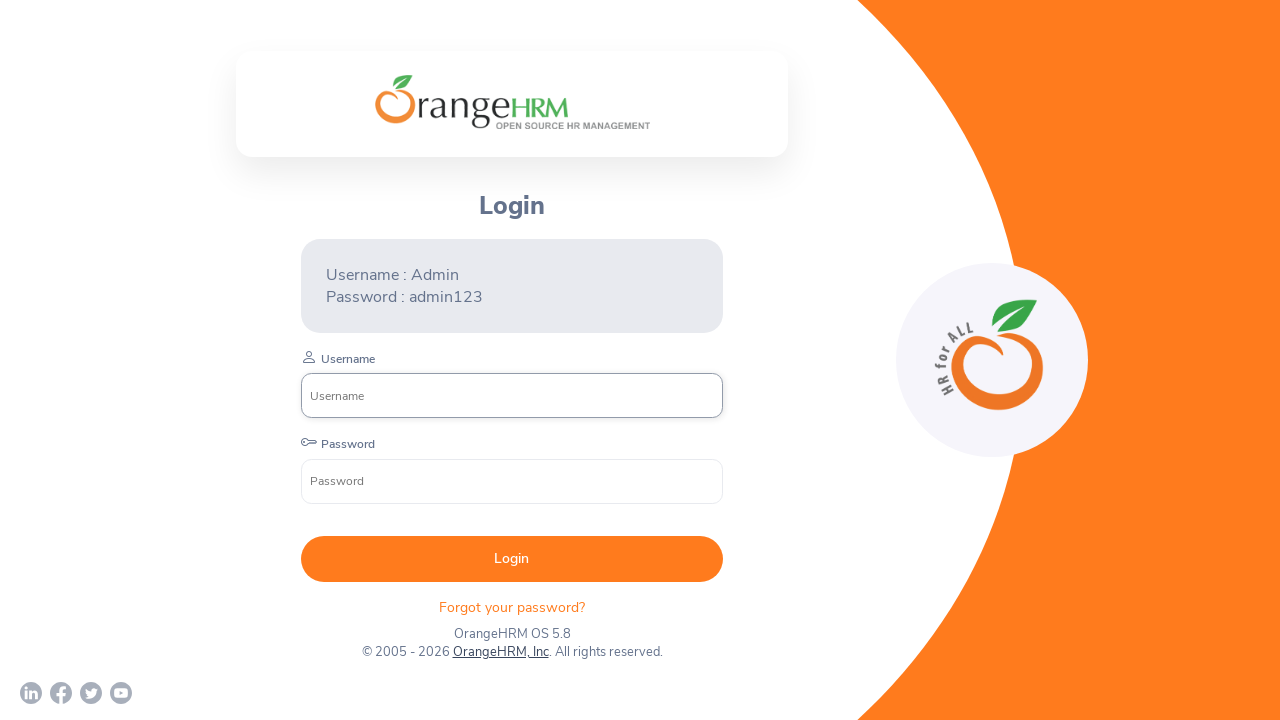

Waited for page to load with networkidle state
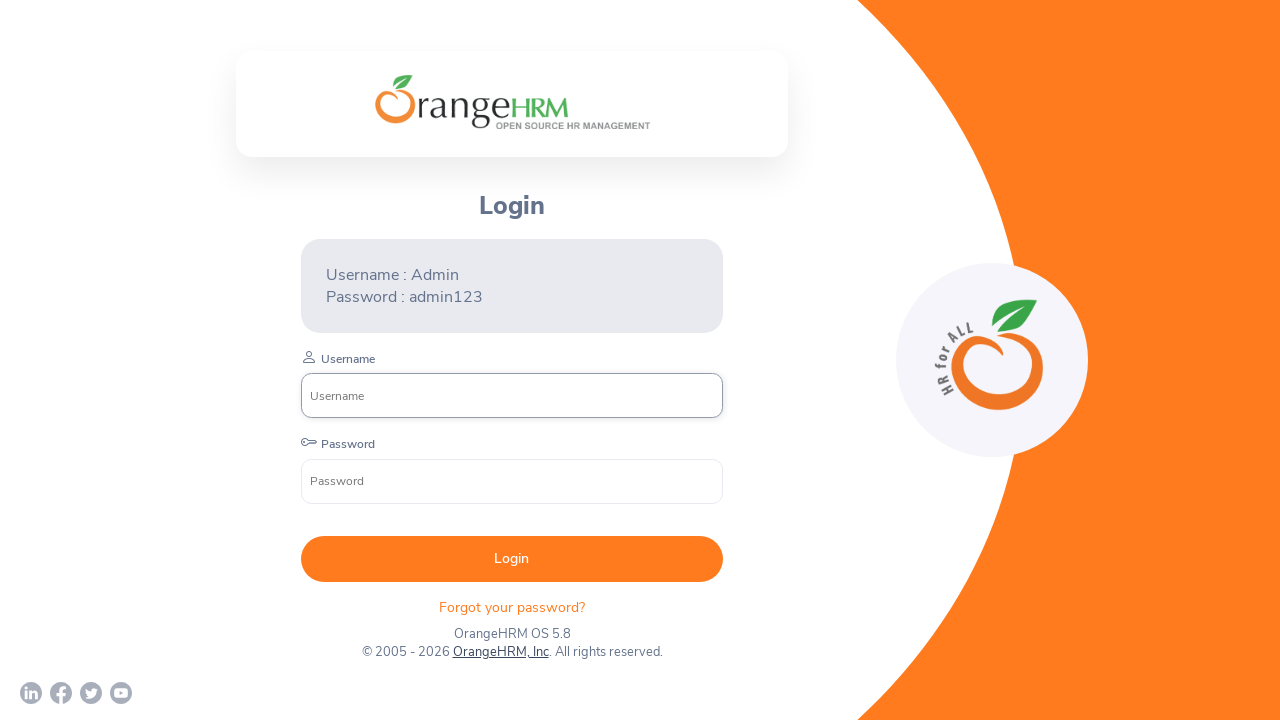

Clicked on OrangeHRM, Inc link to open new window at (500, 652) on text=OrangeHRM, Inc
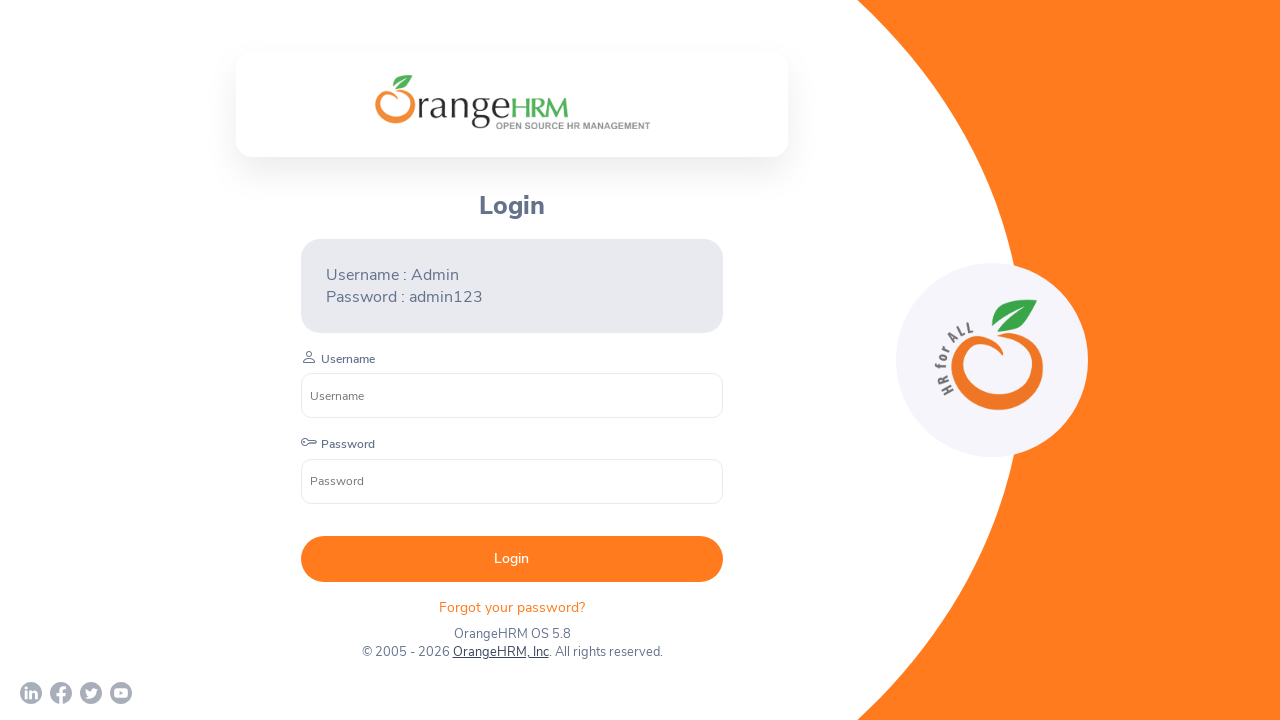

Retrieved the new page object from context
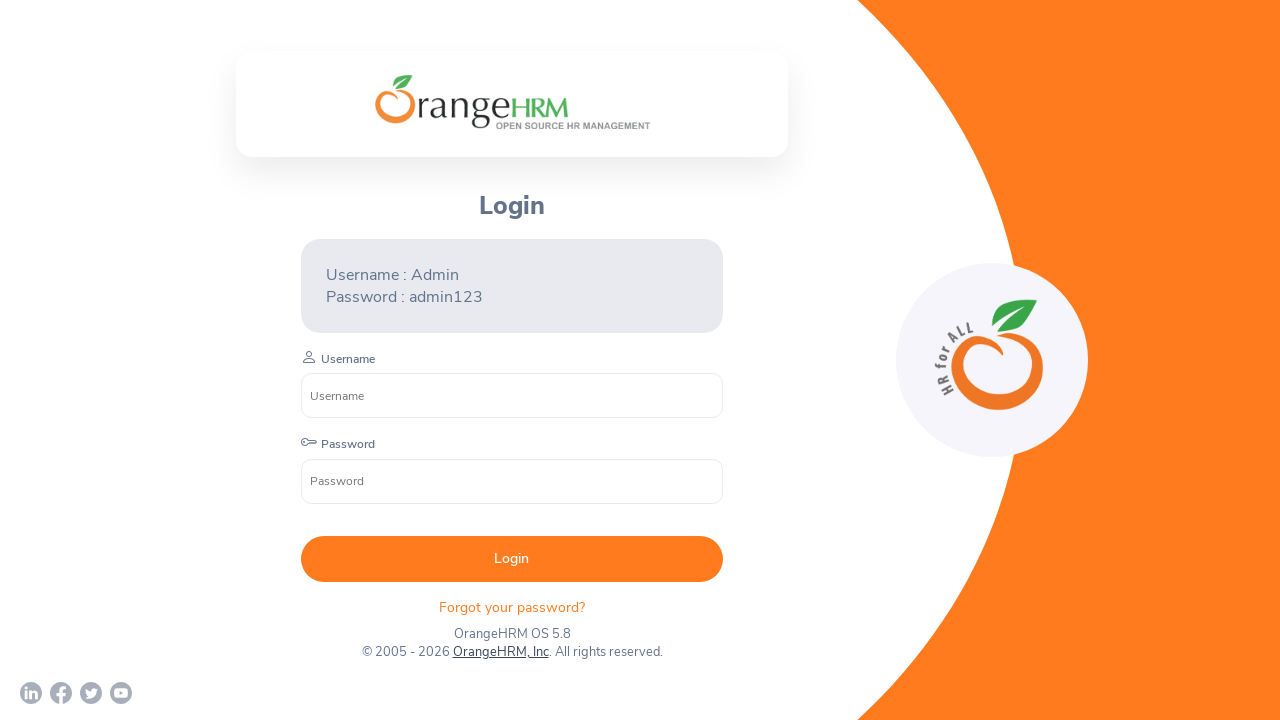

Waited for new page to load
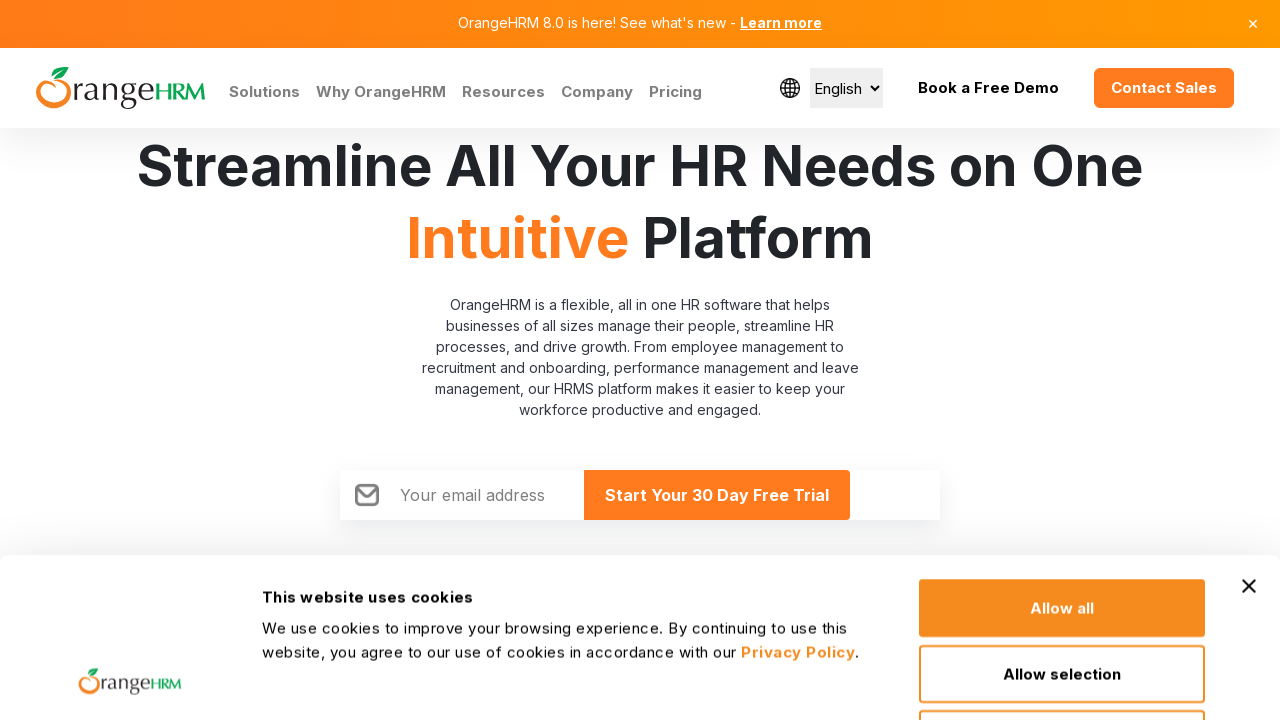

Retrieved all pages from browser context
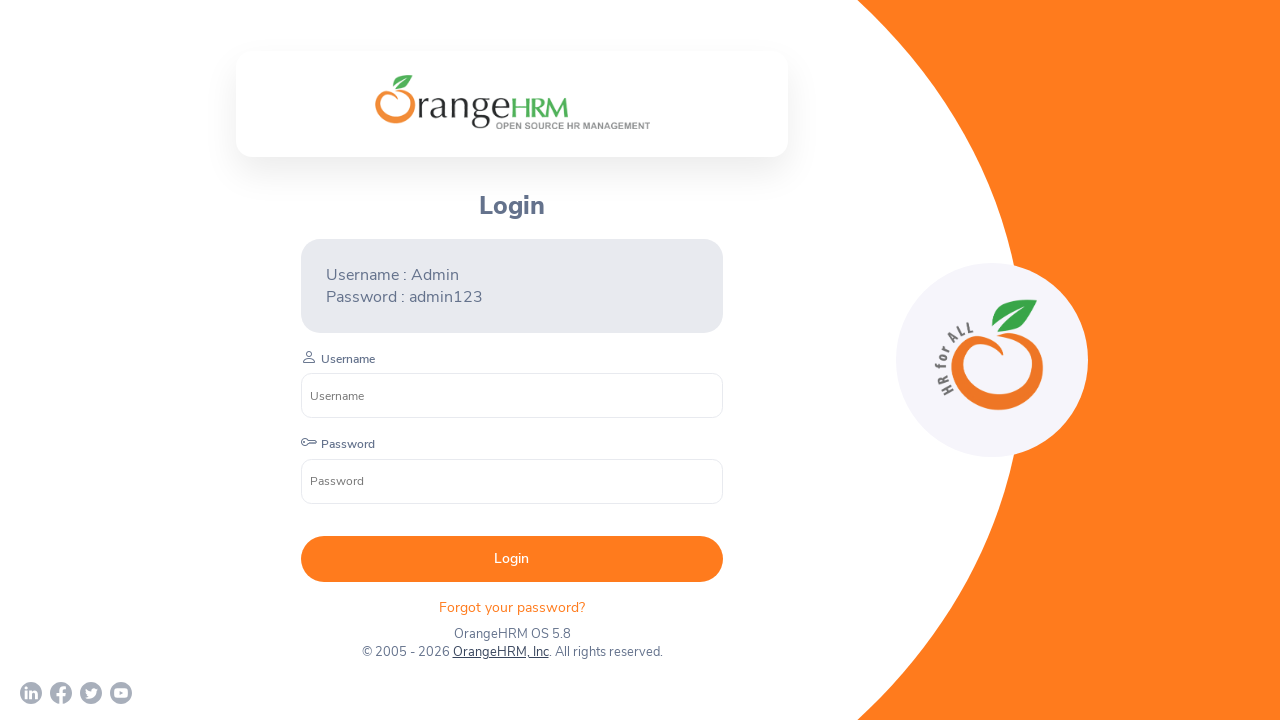

Verified that multiple windows are open (count: 2)
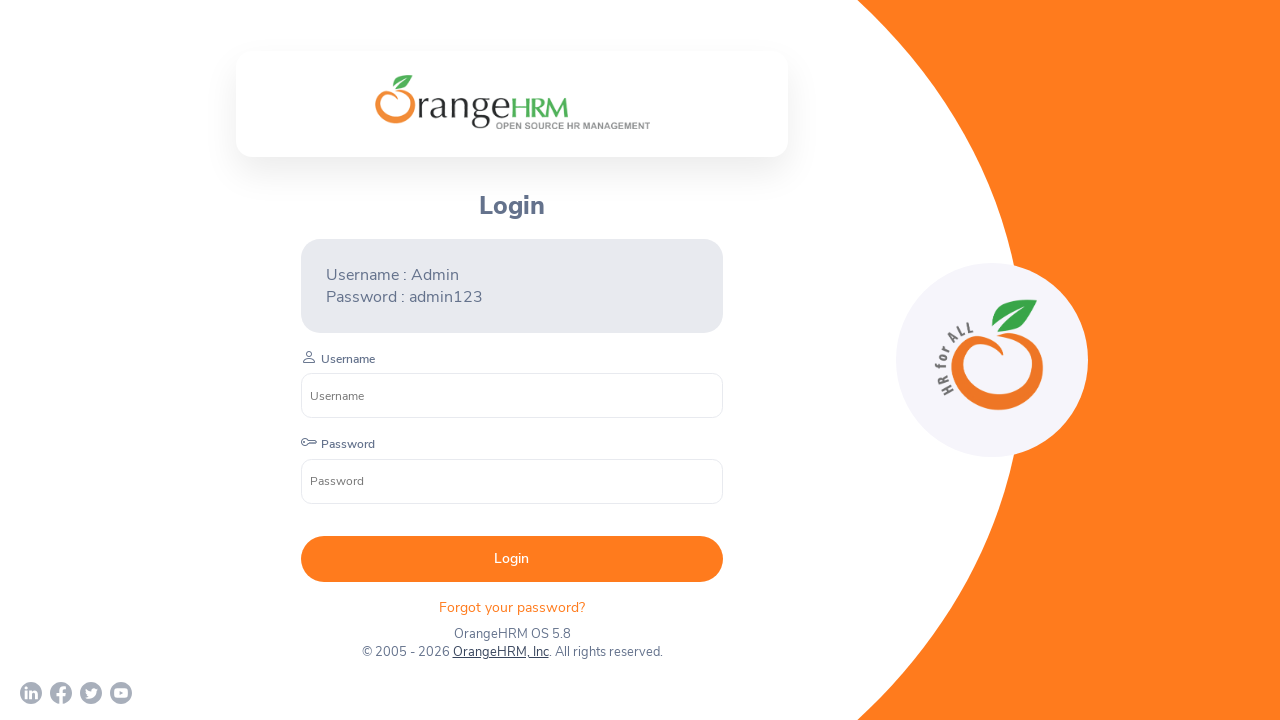

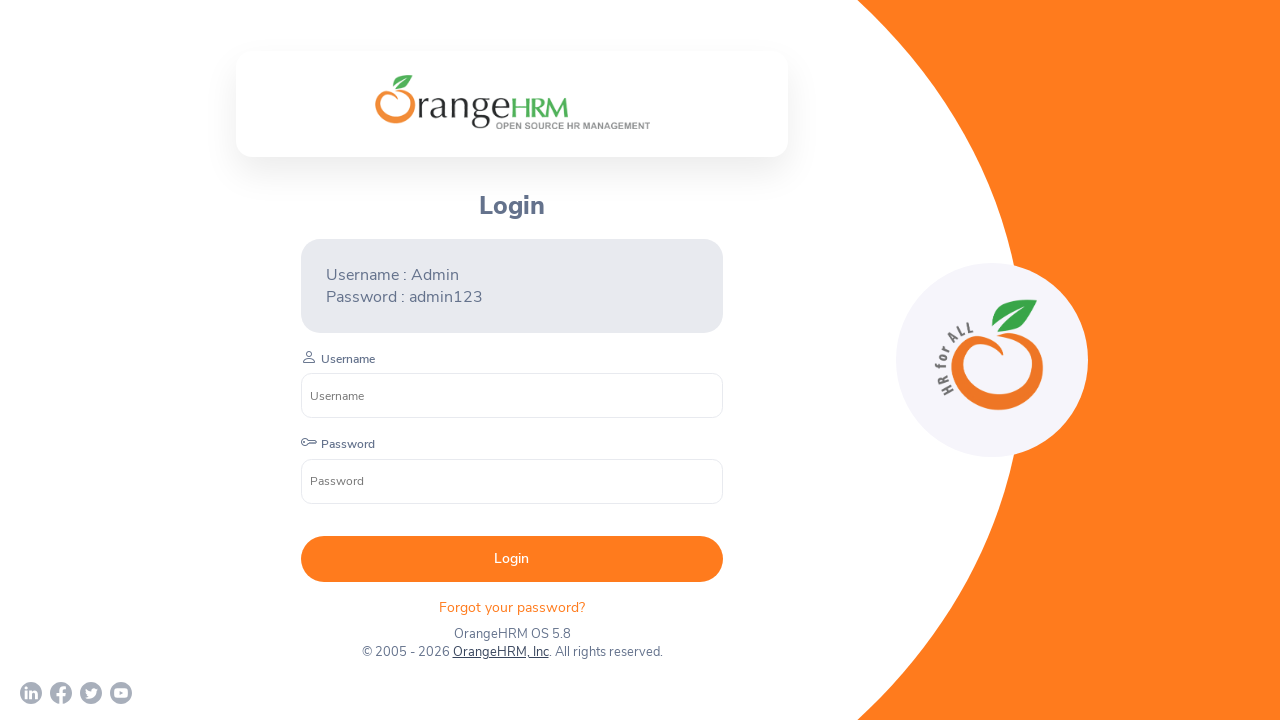